Tests filtering to show only active (uncompleted) todo items

Starting URL: https://demo.playwright.dev/todomvc

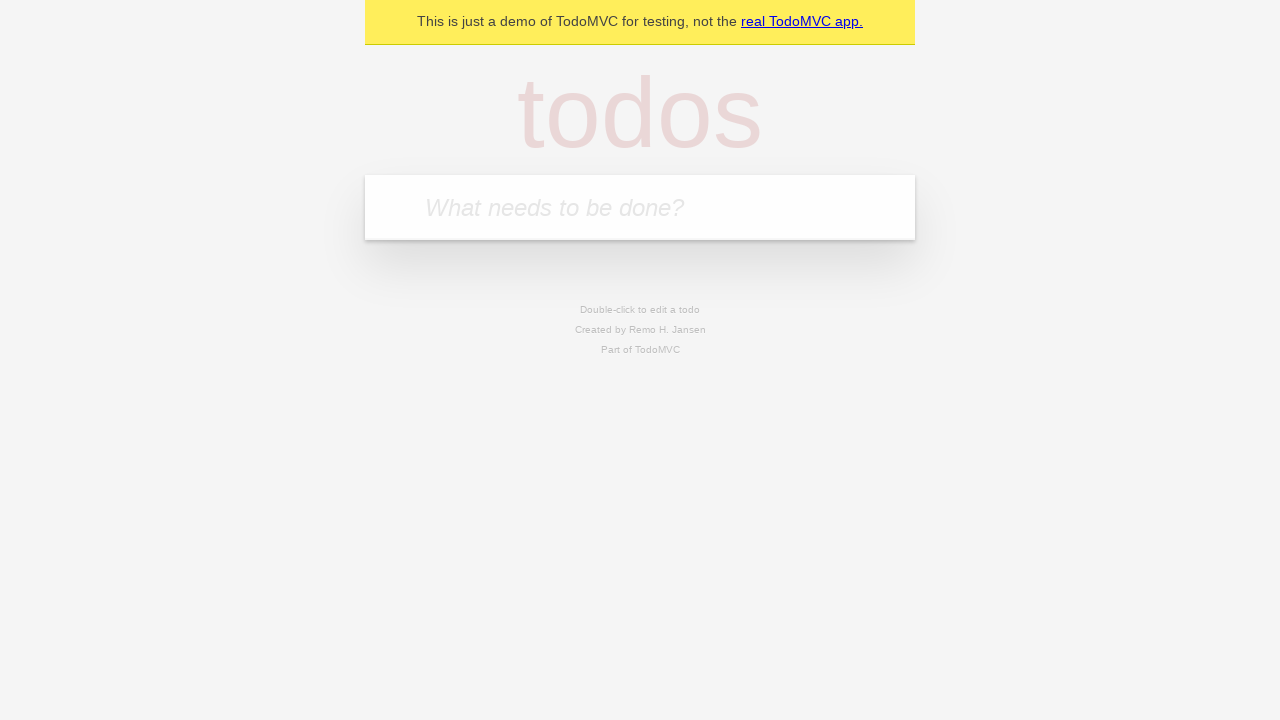

Filled todo input with 'buy some cheese' on internal:attr=[placeholder="What needs to be done?"i]
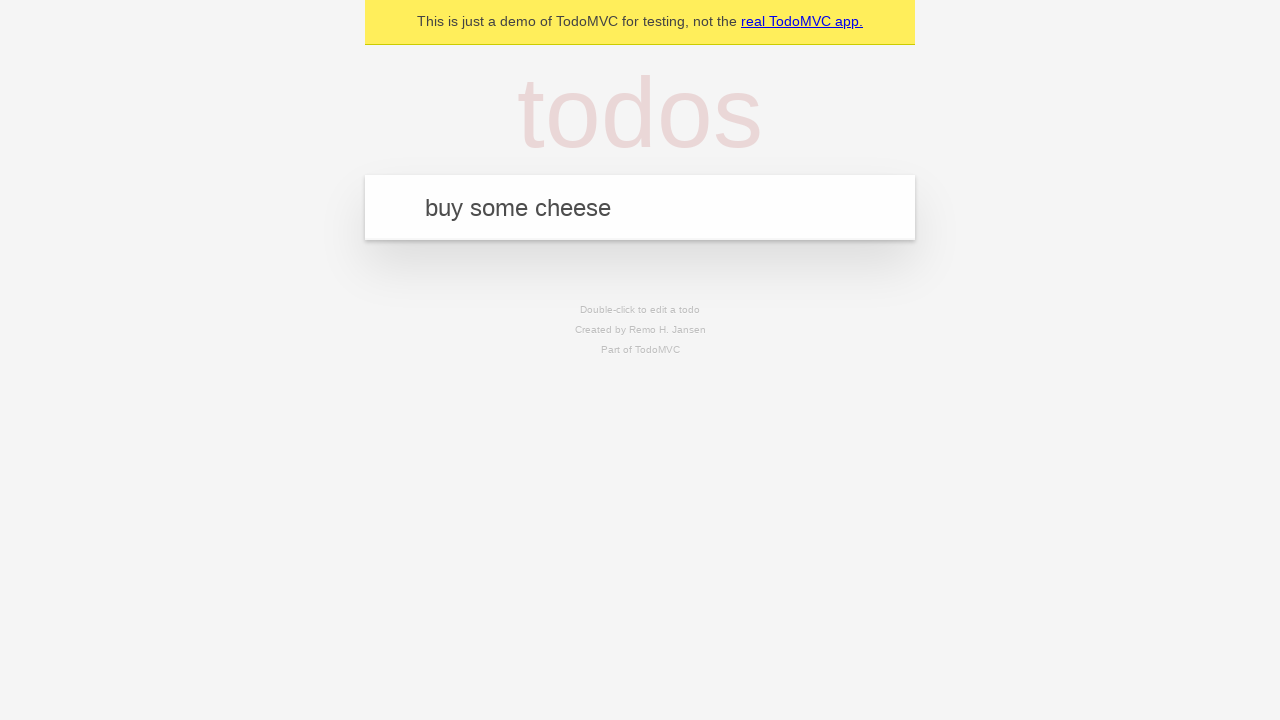

Pressed Enter to add first todo item on internal:attr=[placeholder="What needs to be done?"i]
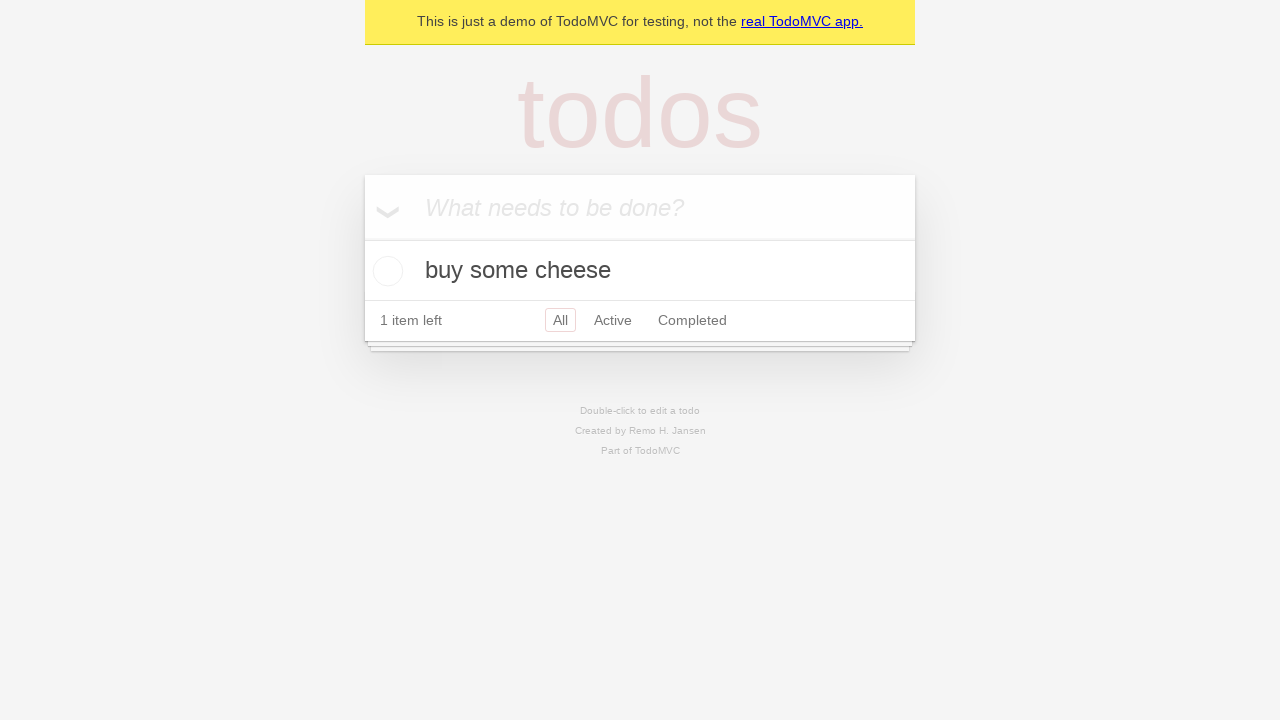

Filled todo input with 'feed the cat' on internal:attr=[placeholder="What needs to be done?"i]
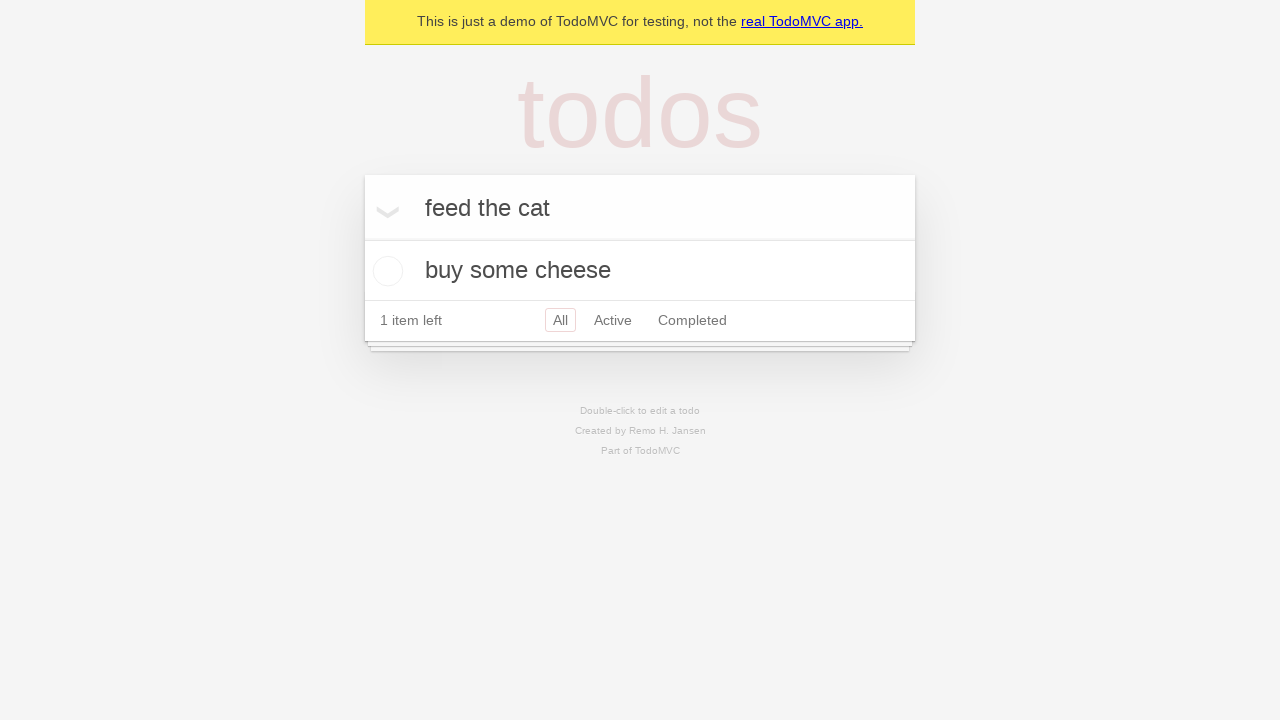

Pressed Enter to add second todo item on internal:attr=[placeholder="What needs to be done?"i]
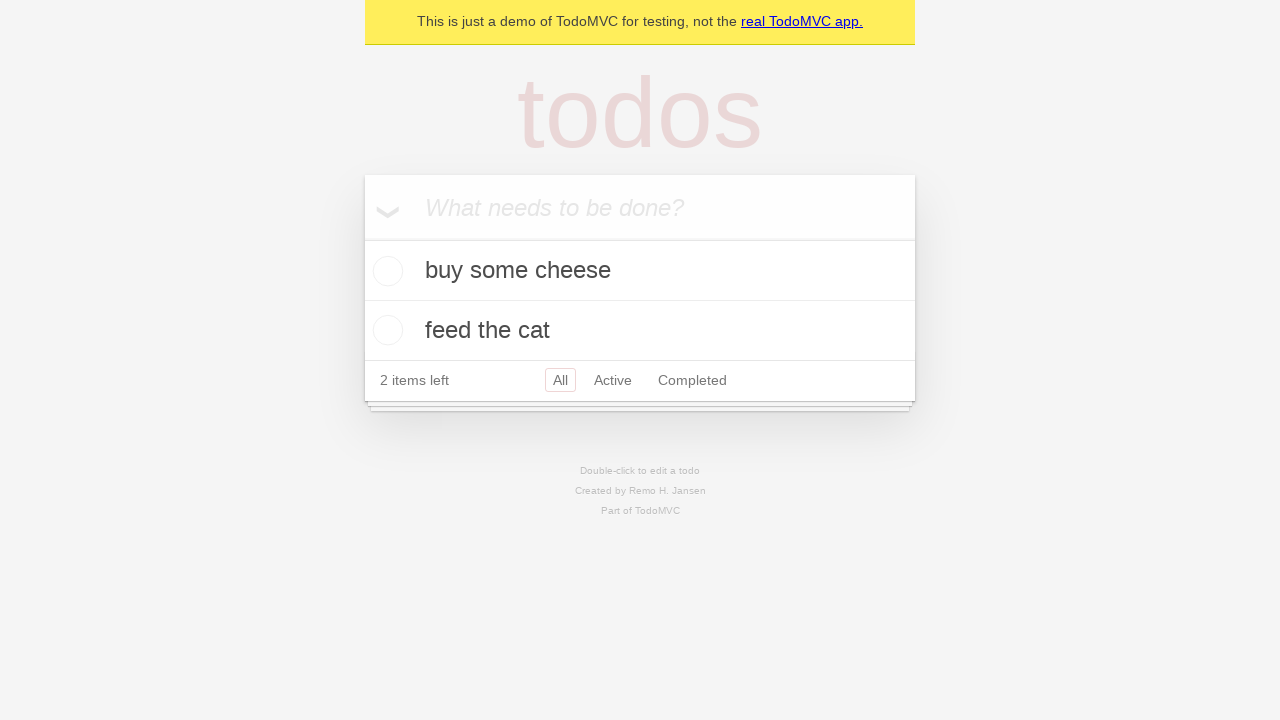

Filled todo input with 'book a doctors appointment' on internal:attr=[placeholder="What needs to be done?"i]
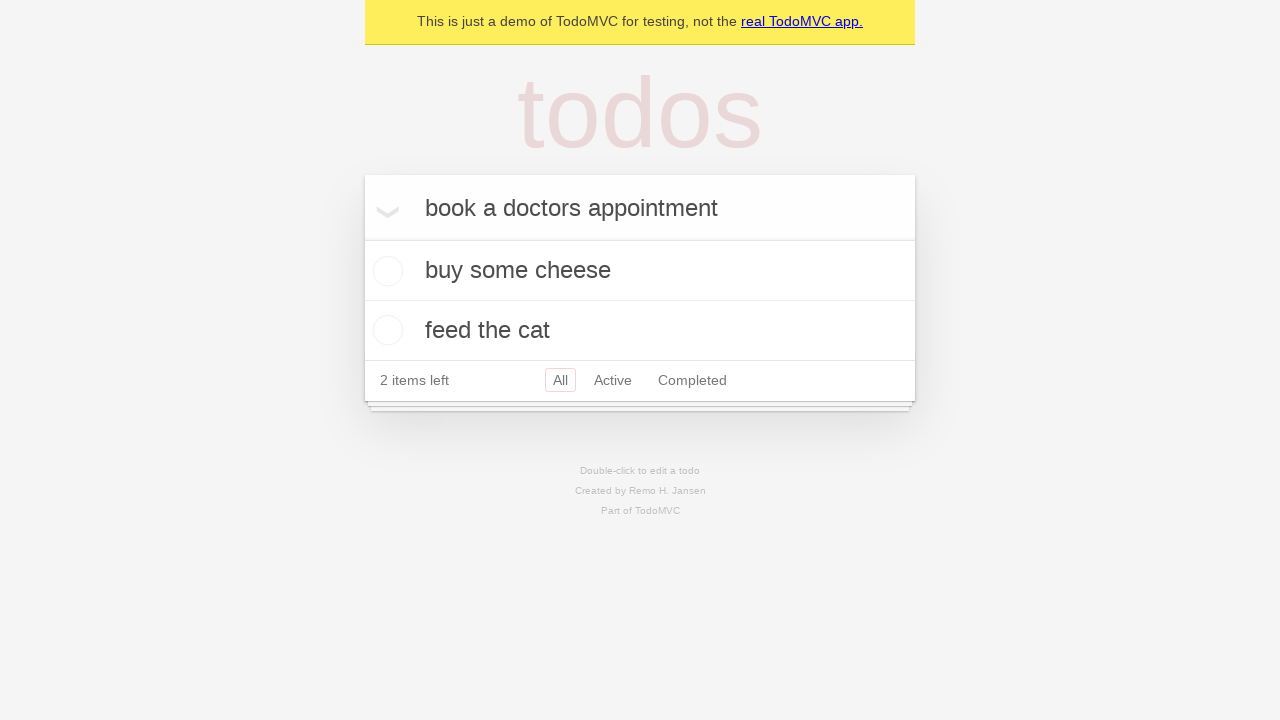

Pressed Enter to add third todo item on internal:attr=[placeholder="What needs to be done?"i]
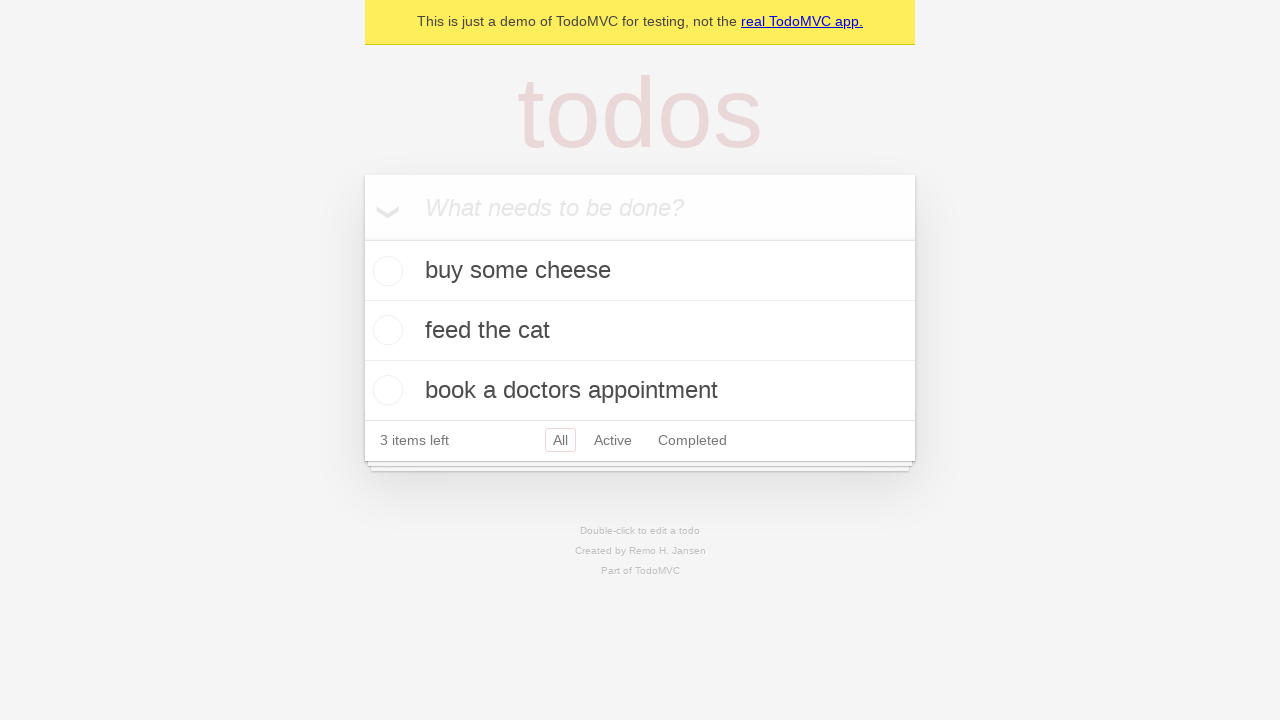

Checked the second todo item (feed the cat) at (385, 330) on internal:testid=[data-testid="todo-item"s] >> nth=1 >> internal:role=checkbox
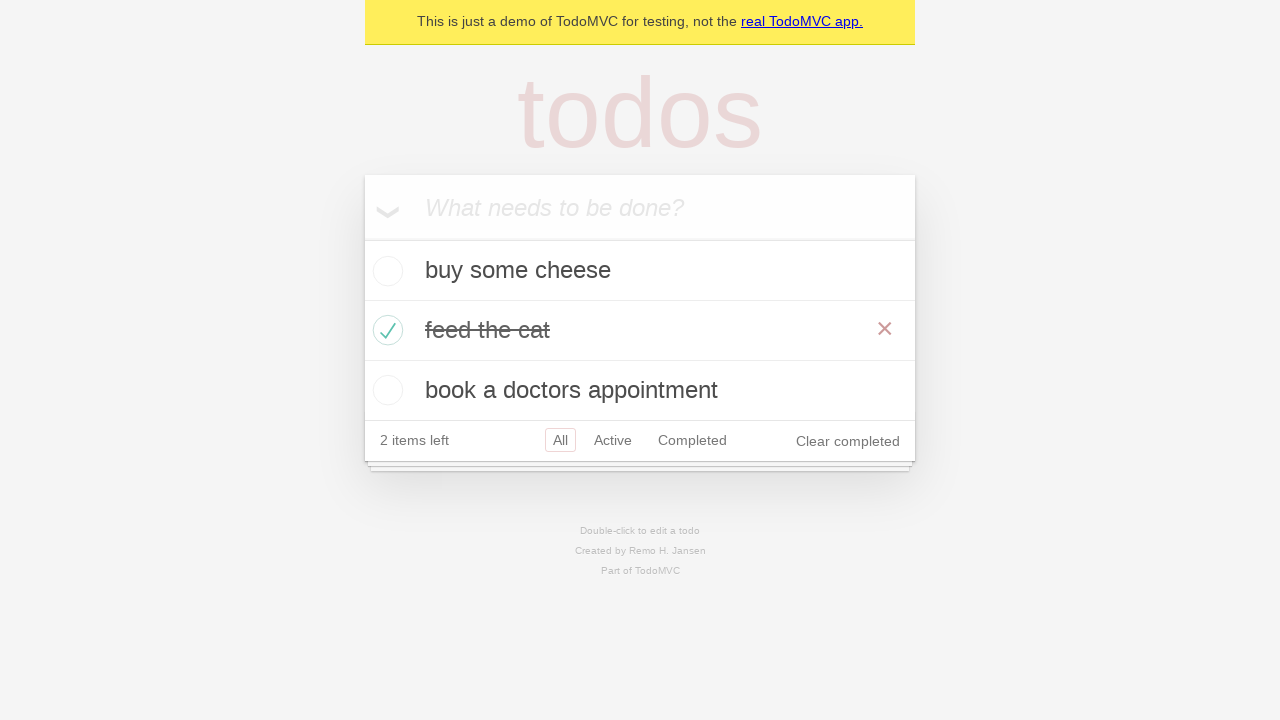

Clicked Active filter to display only active items at (613, 440) on internal:role=link[name="Active"i]
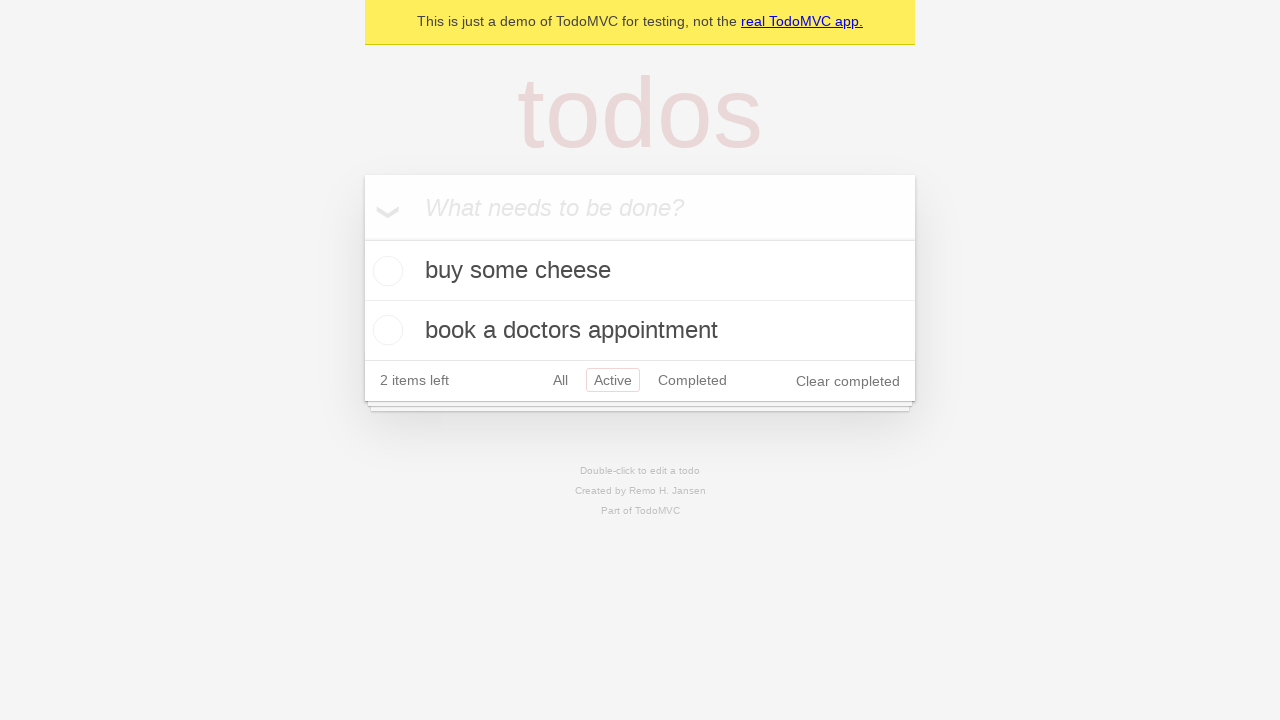

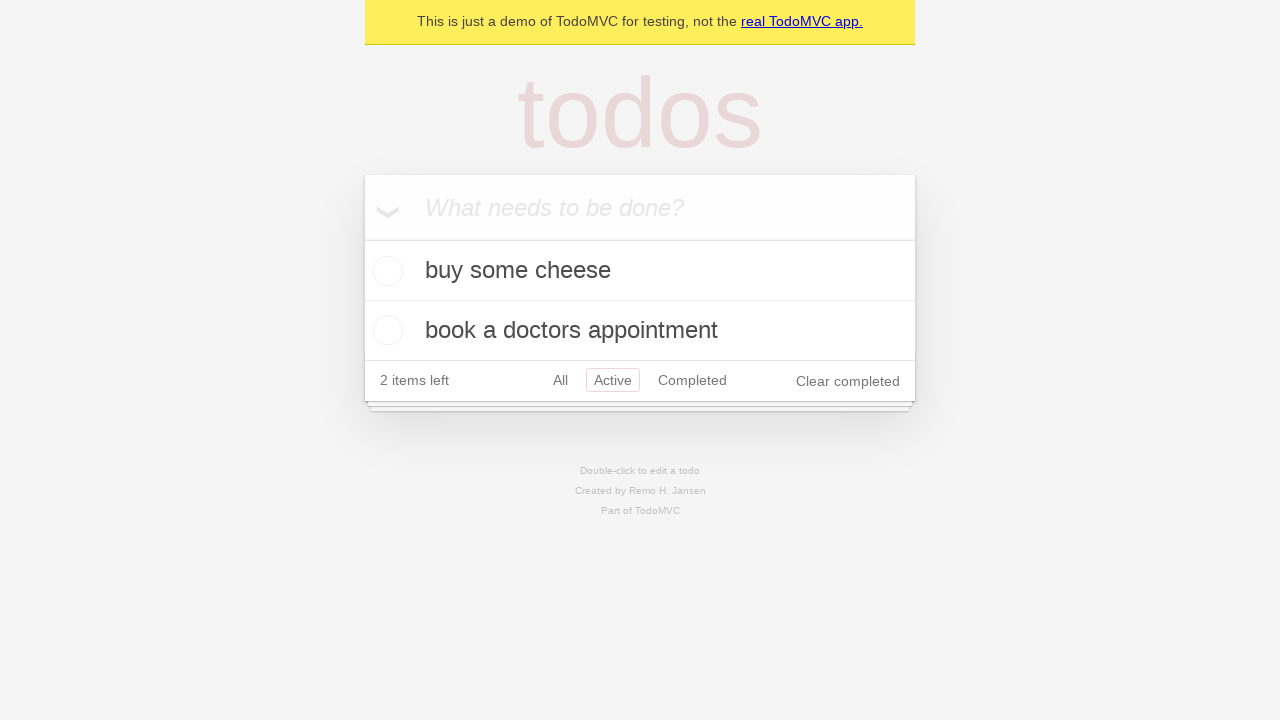